Tests various button properties and interactions on a demo page, including clicking buttons, checking if buttons are enabled/disabled, and verifying button attributes like location, color, and size

Starting URL: https://www.leafground.com/button.xhtml

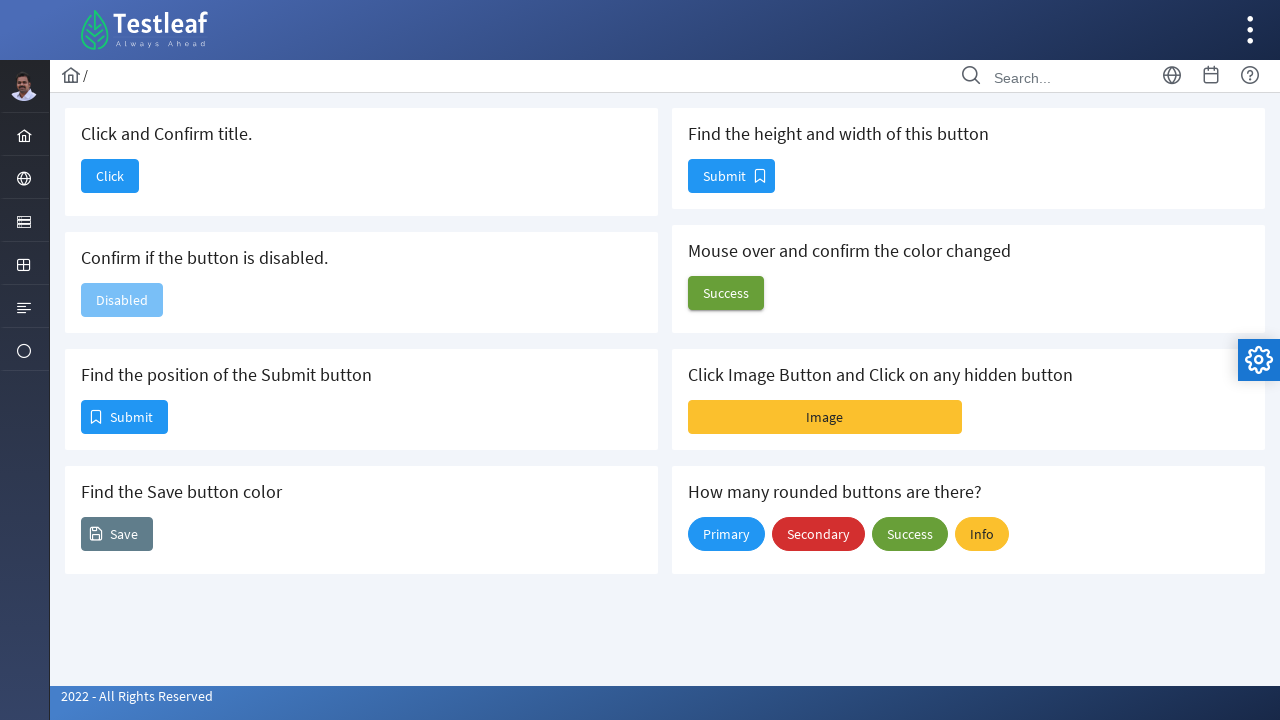

Clicked the first 'Click' button at (110, 176) on xpath=//span[contains(text(),'Click')]
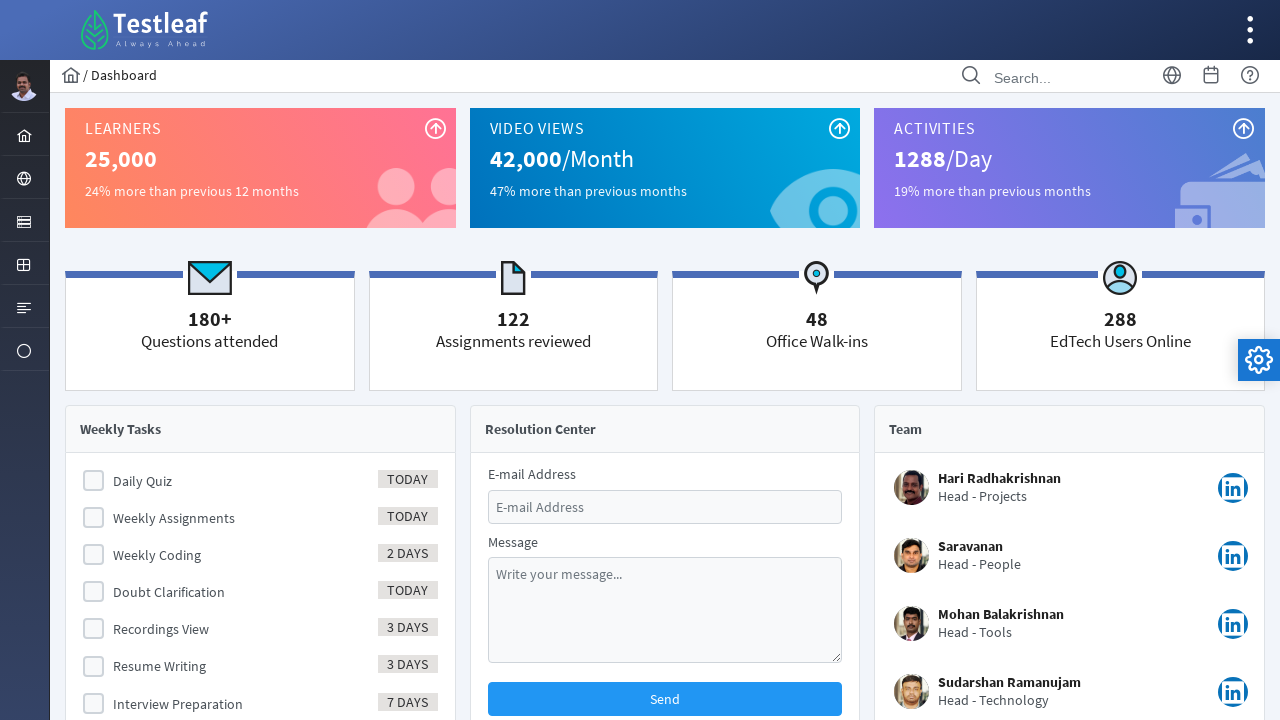

Retrieved page title: Dashboard
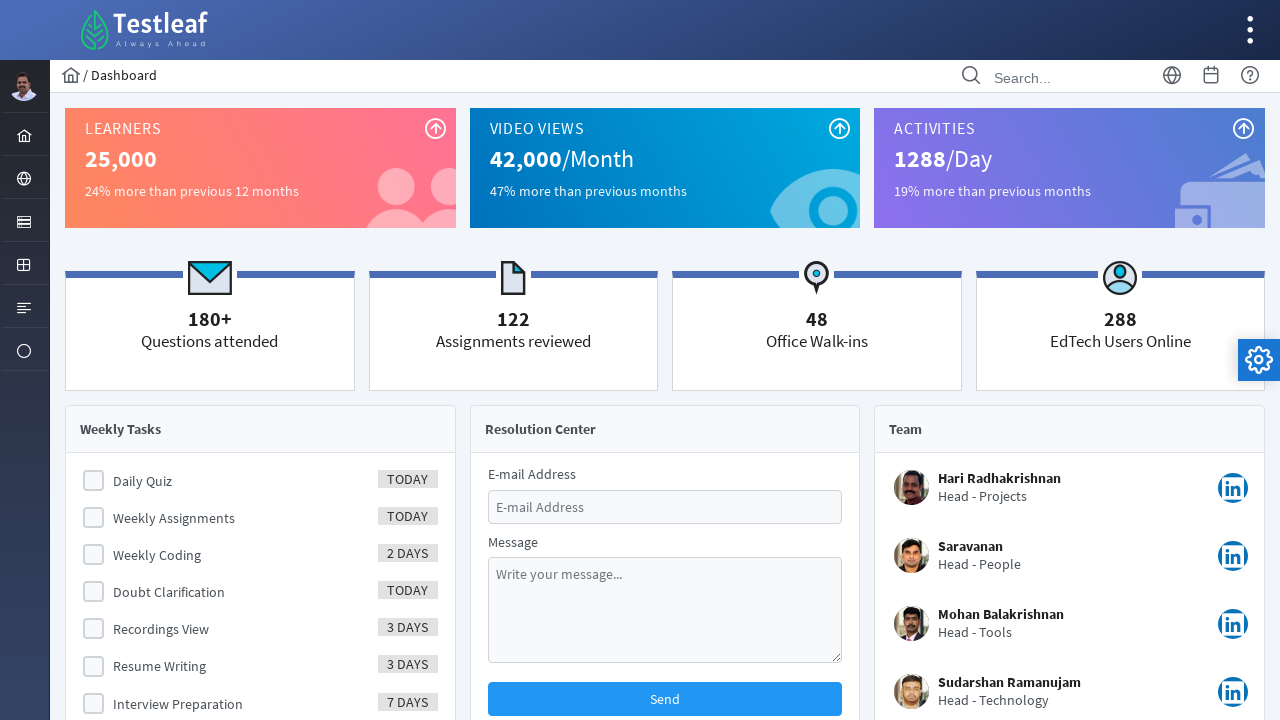

Navigated back to the button page
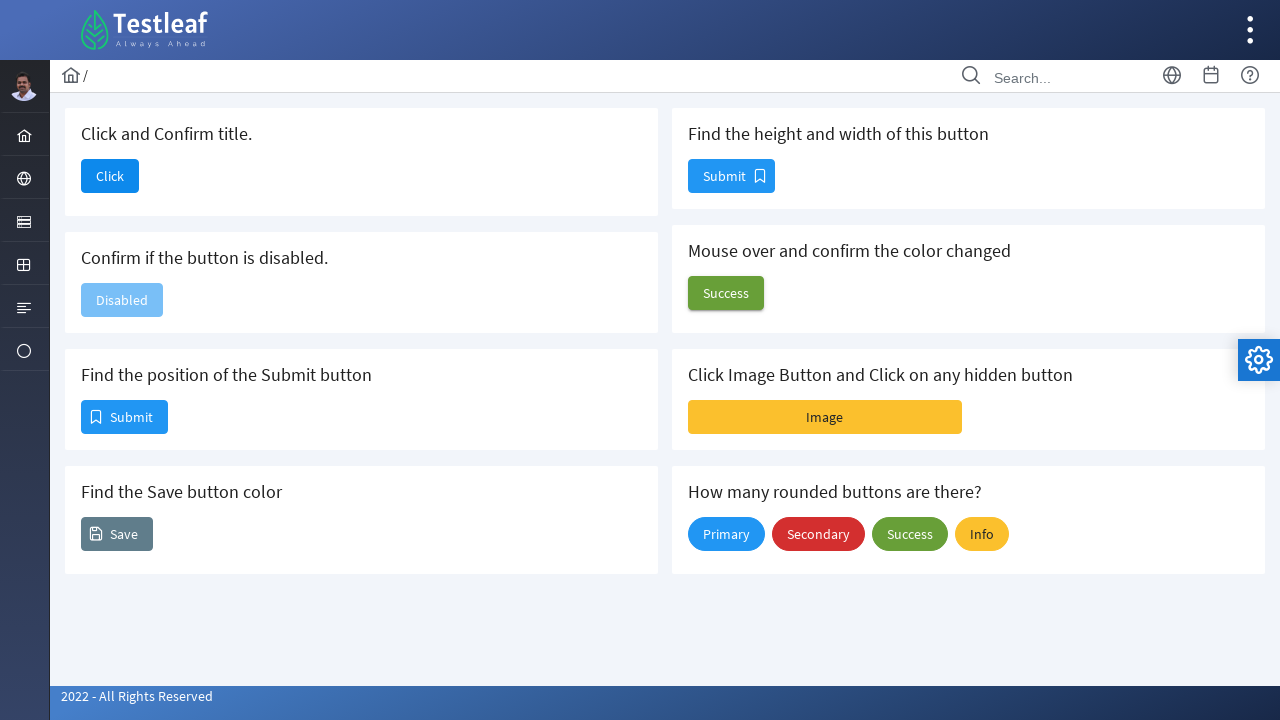

Located the disable button element
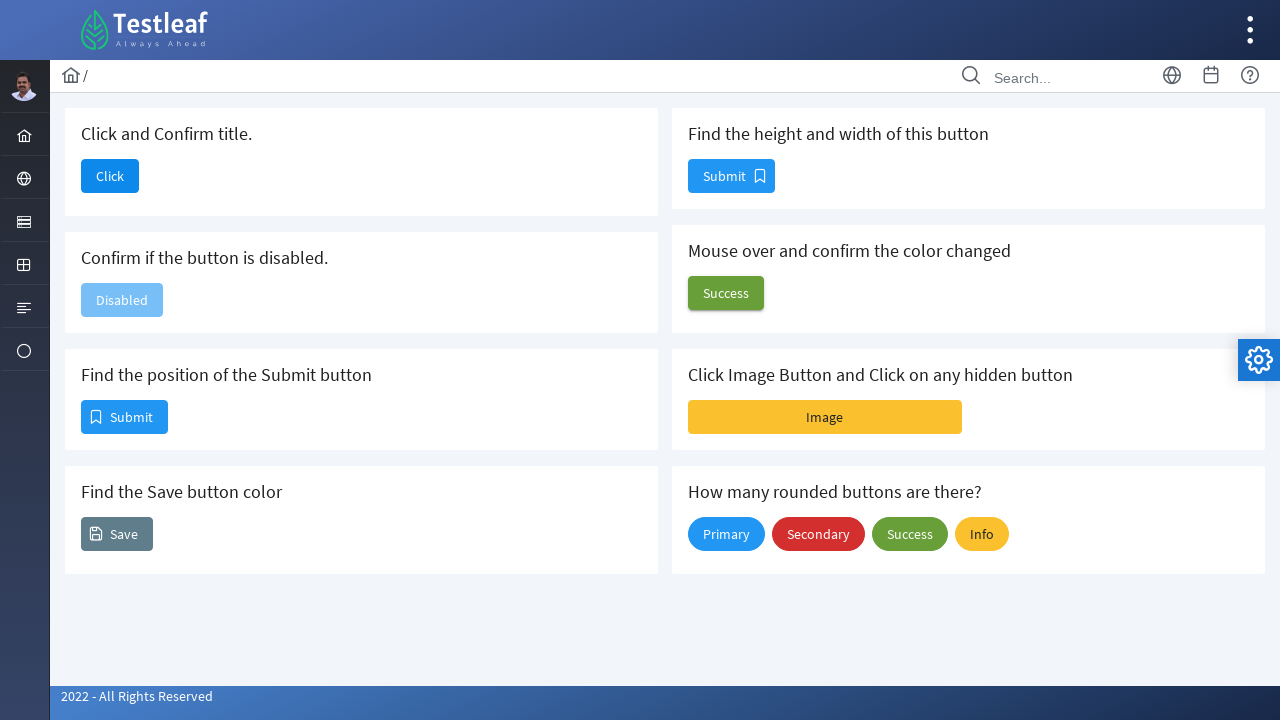

Checked if button is enabled: False
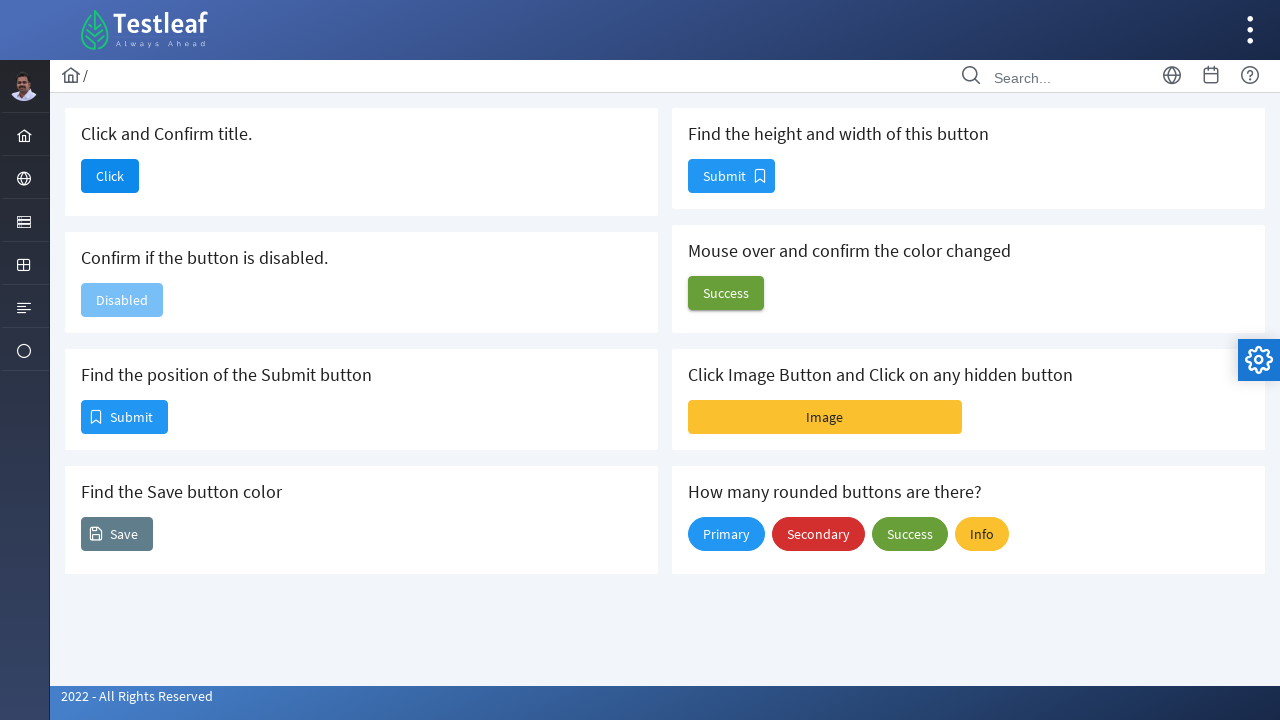

Located the first Submit button
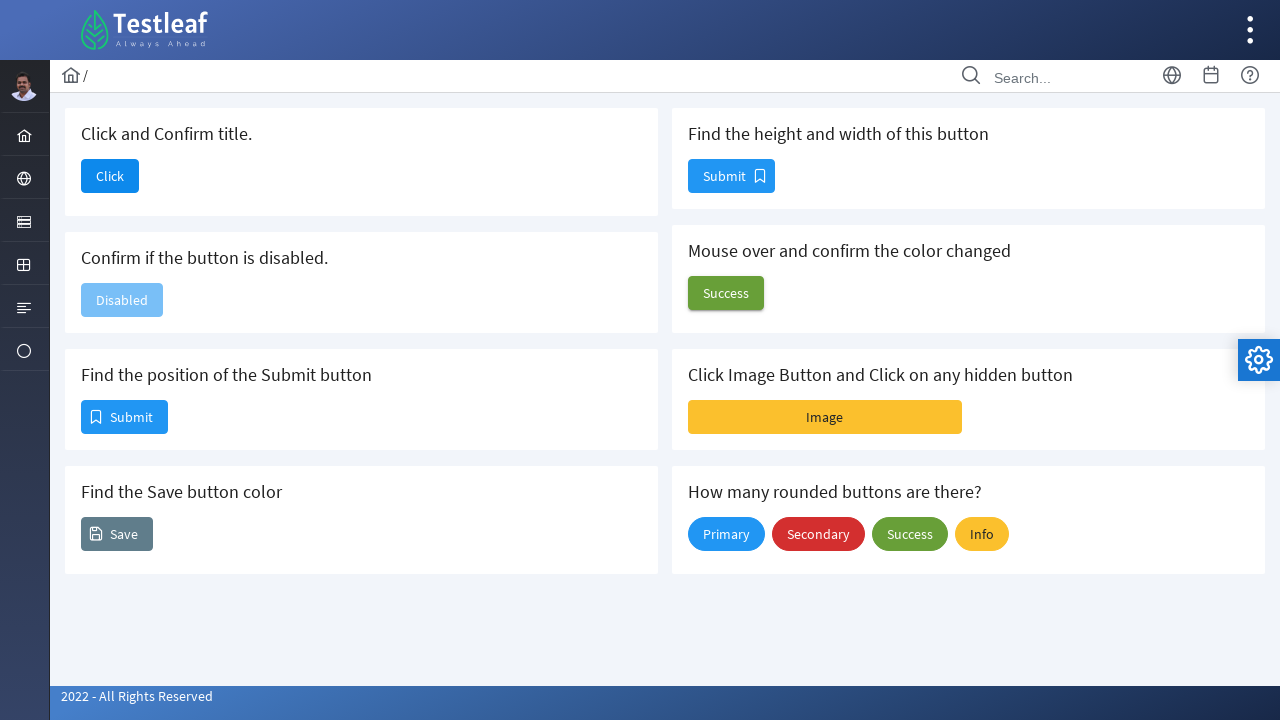

Retrieved Submit button location: (82, 401)
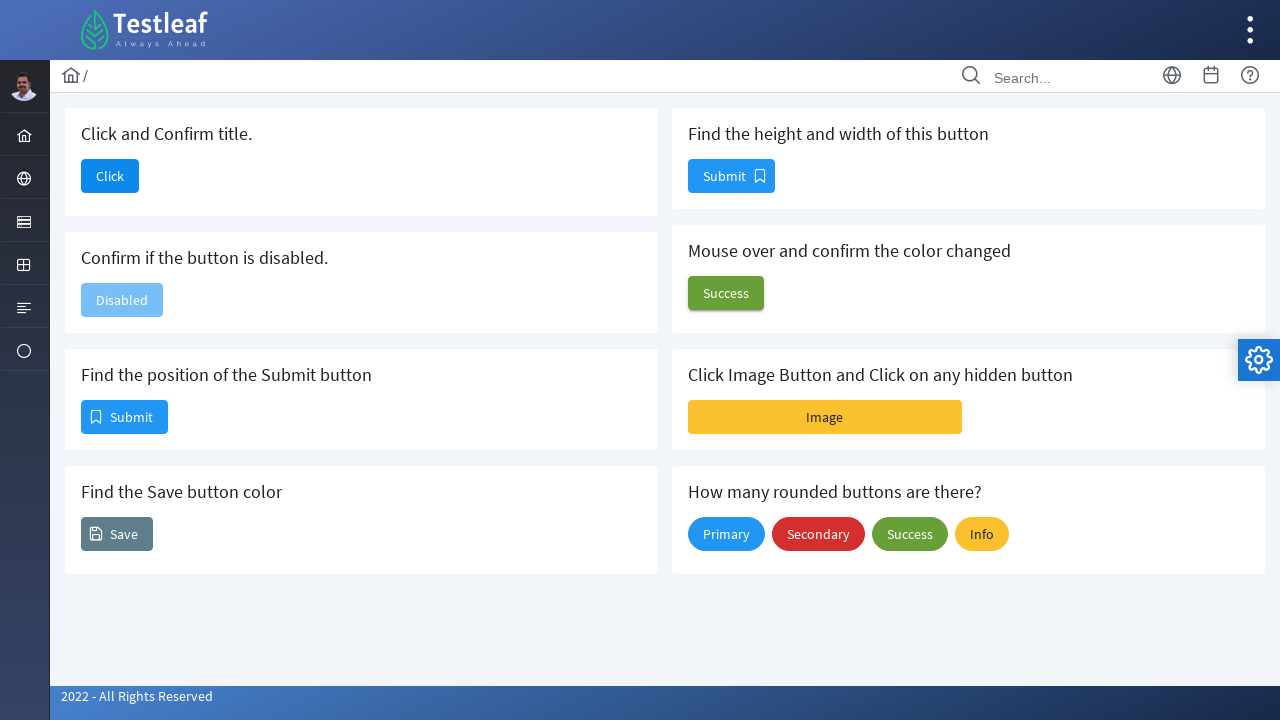

Located the color button element
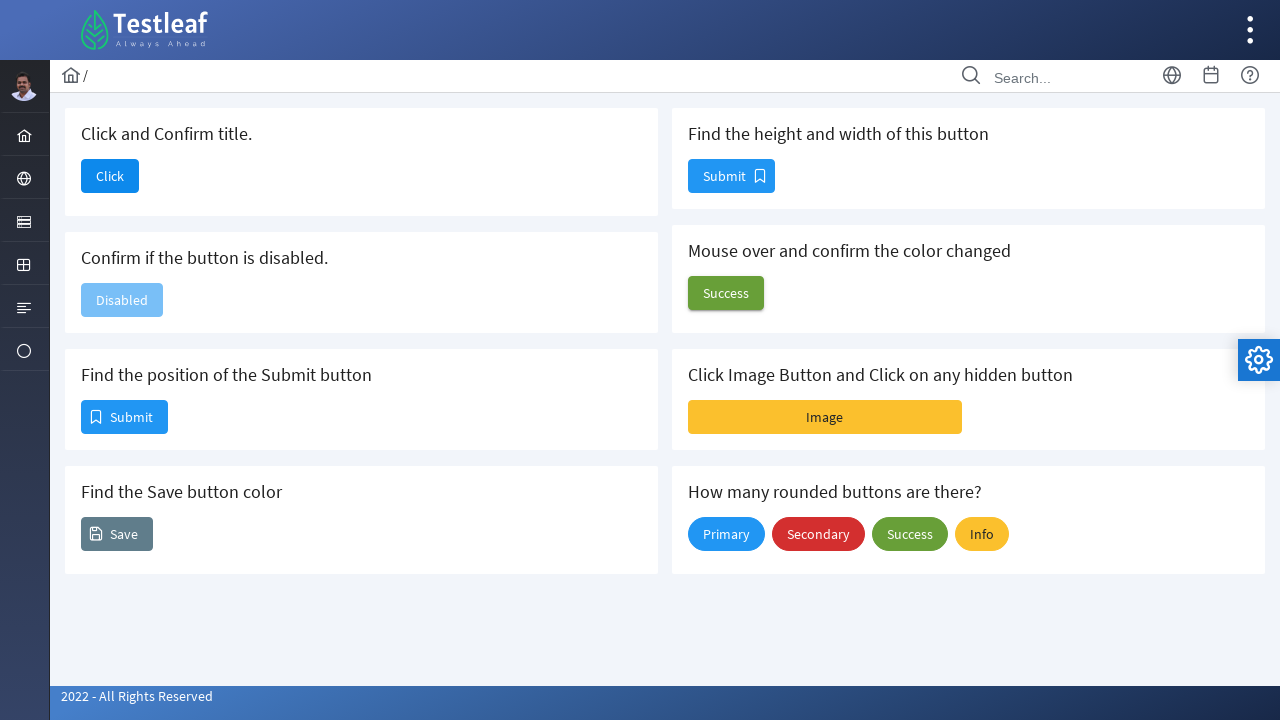

Retrieved button background color: rgb(96, 125, 139)
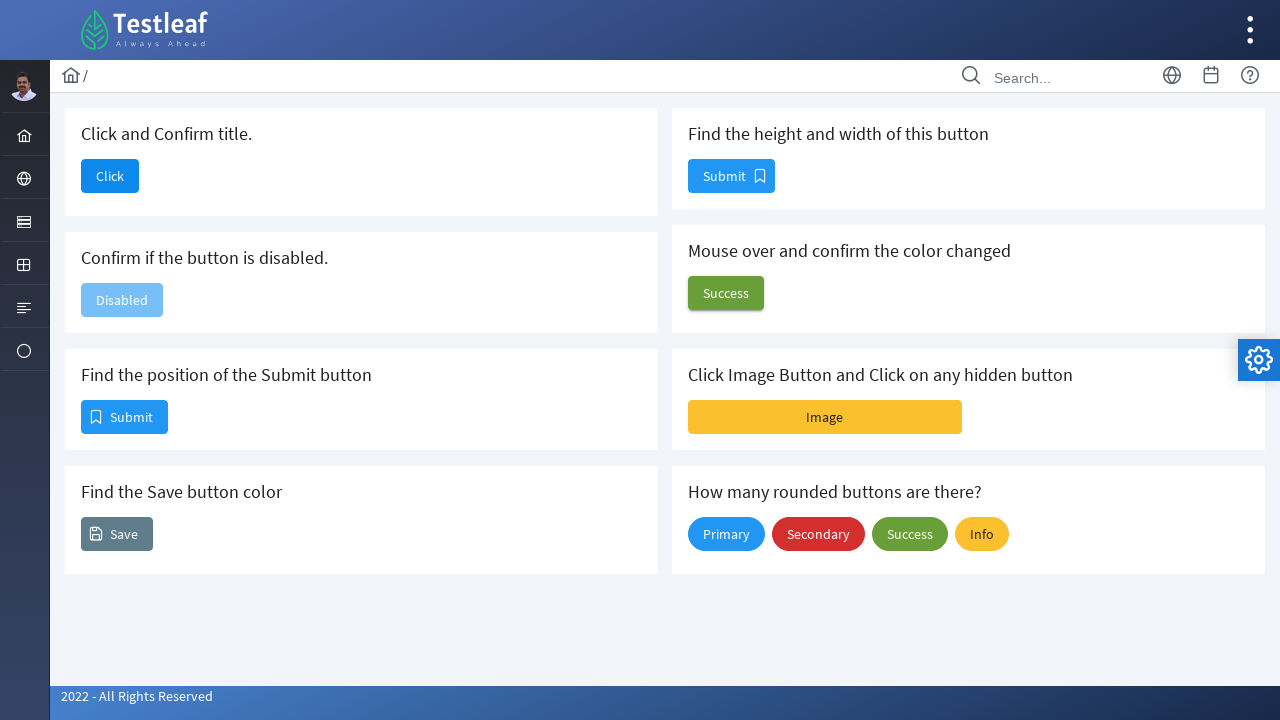

Located the second Submit button
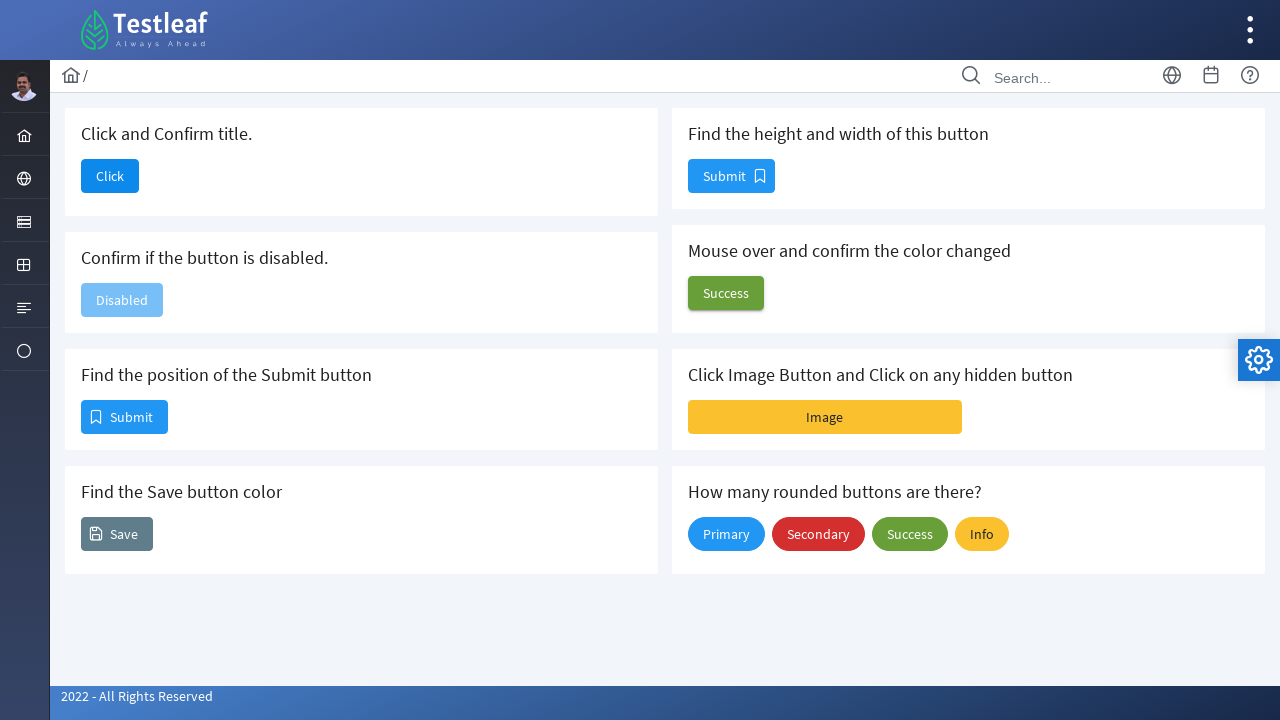

Retrieved second Submit button size - Height: 32, Width: 85
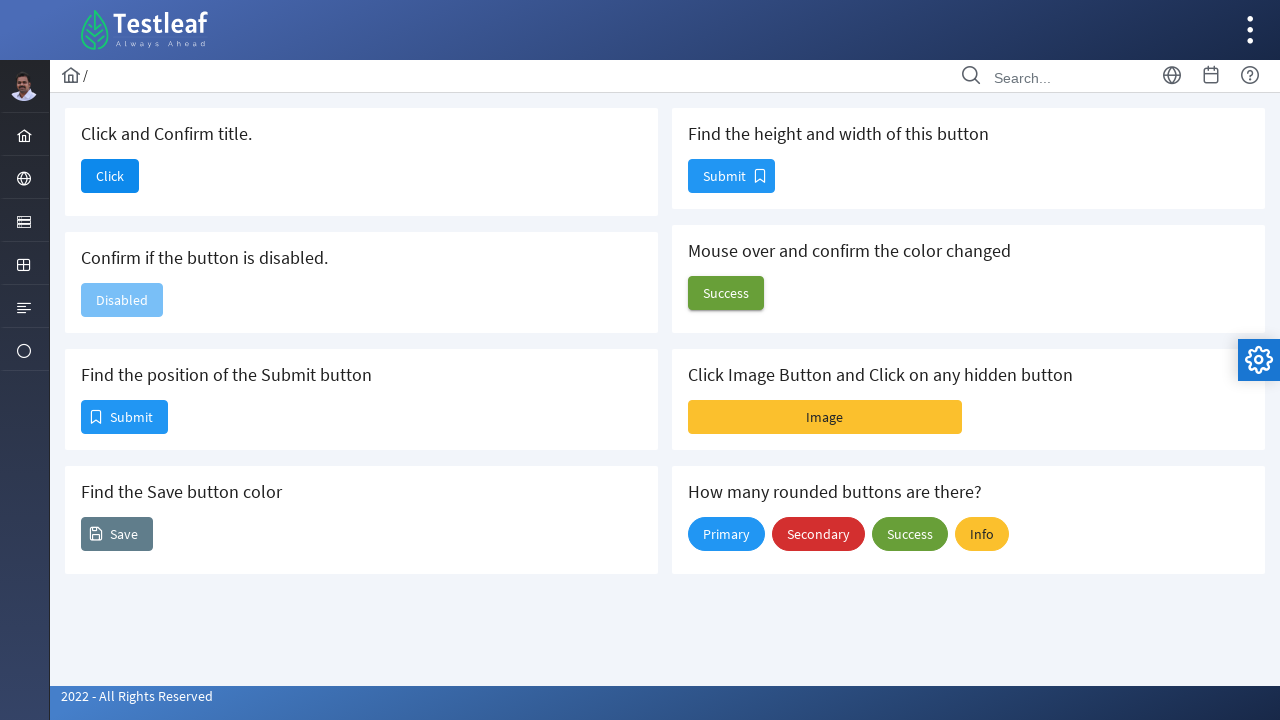

Clicked the Image button at (825, 417) on xpath=//span[contains(text(),'Image')]
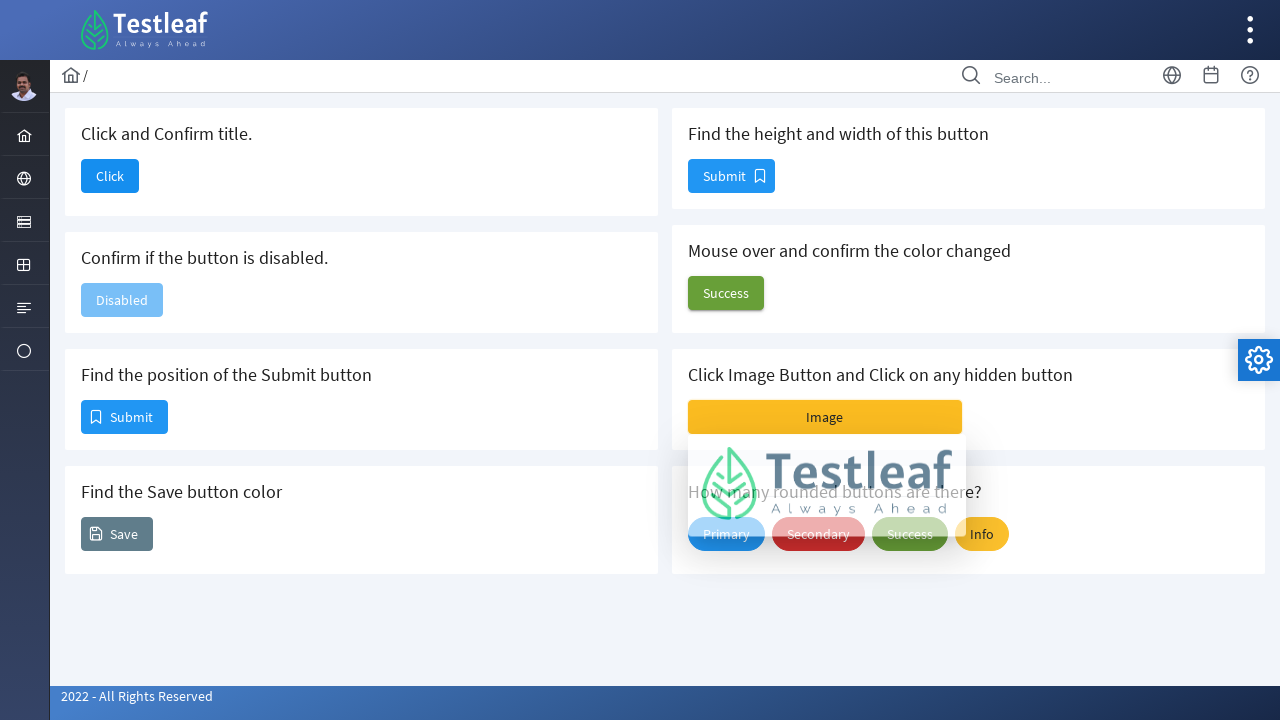

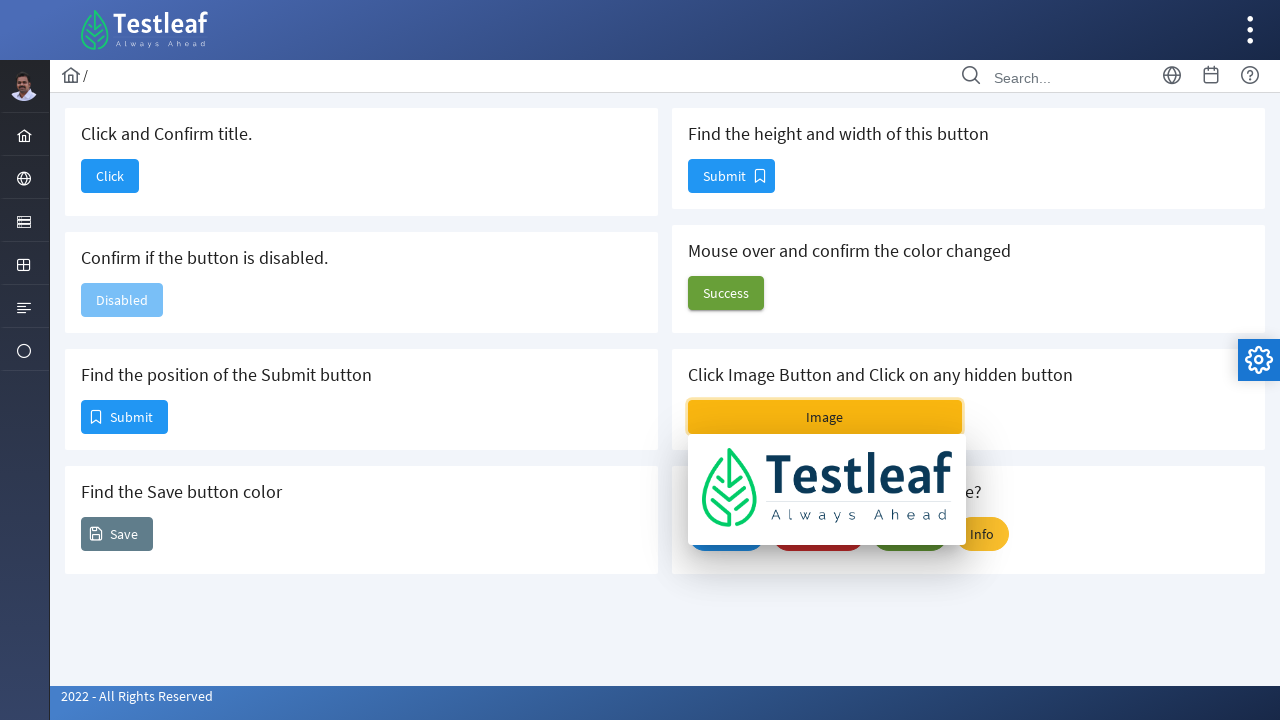